Tests handling multiple browser windows and tabs by opening three different blogspot URLs - first in the main window, second in a new tab, and third in a new window.

Starting URL: https://omayo.blogspot.com/

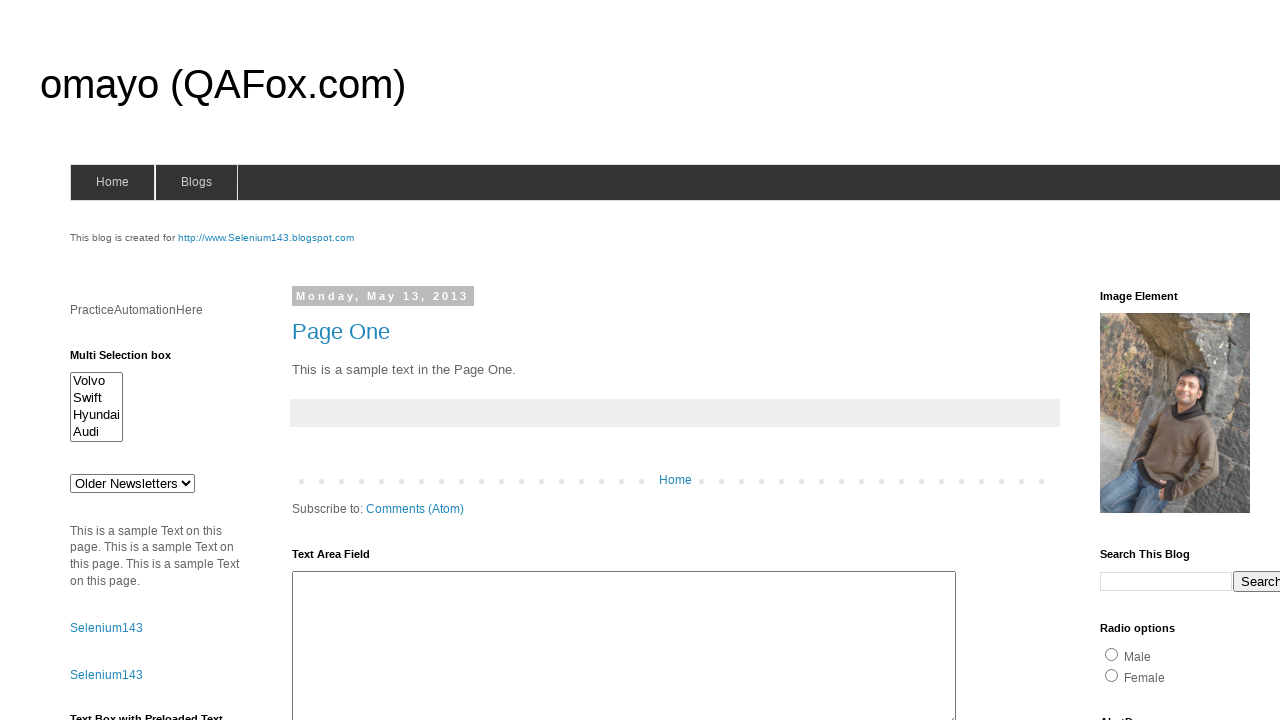

Main page (omayo.blogspot.com) fully loaded
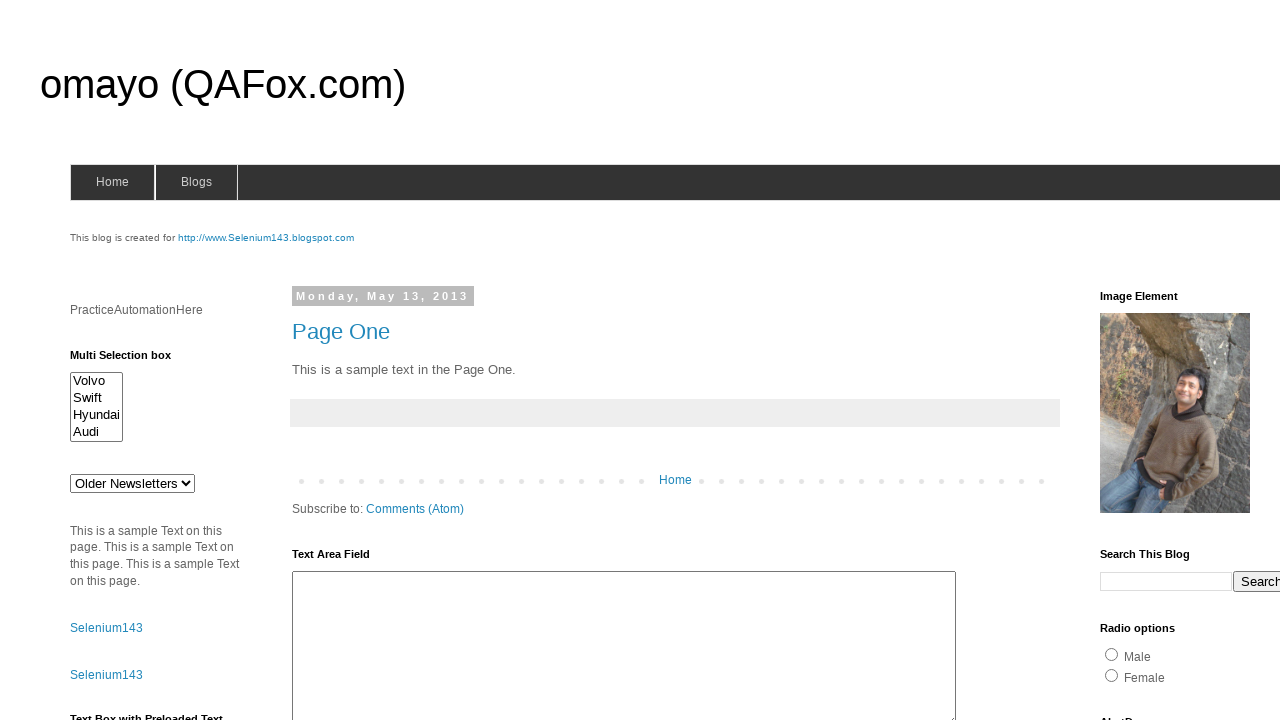

Opened new tab
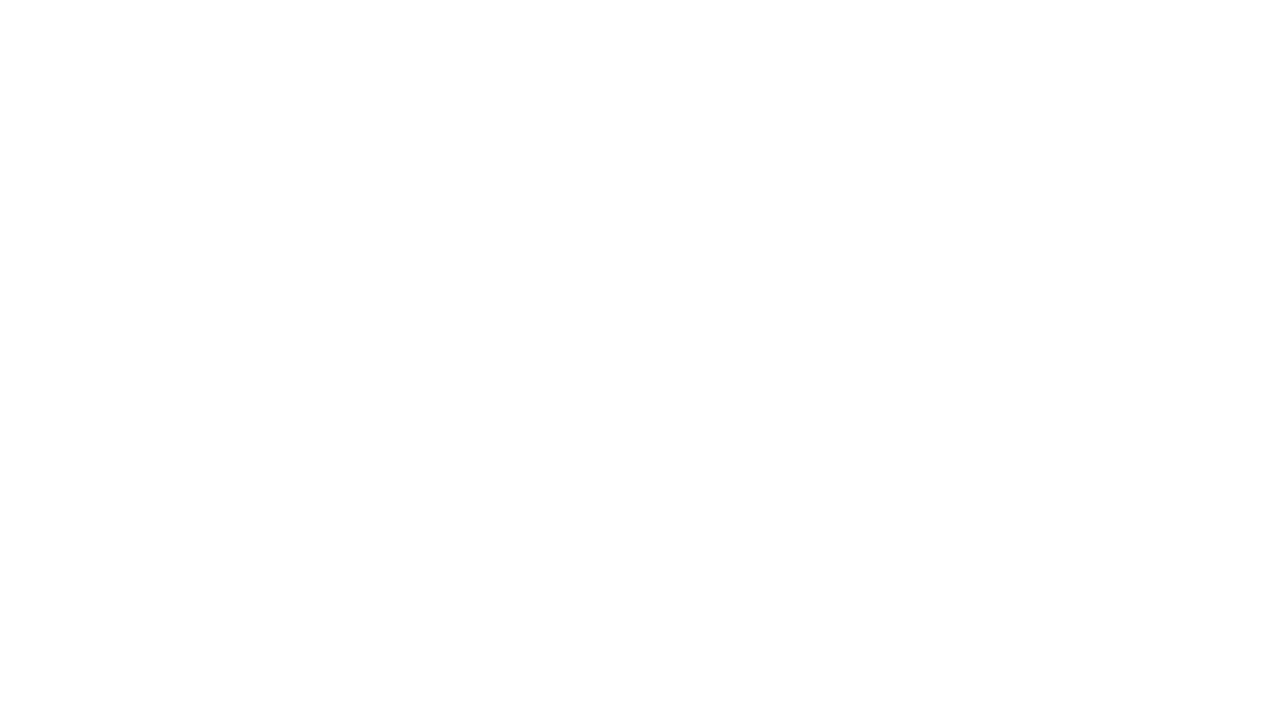

Navigated to second URL (selenium143.blogspot.com)
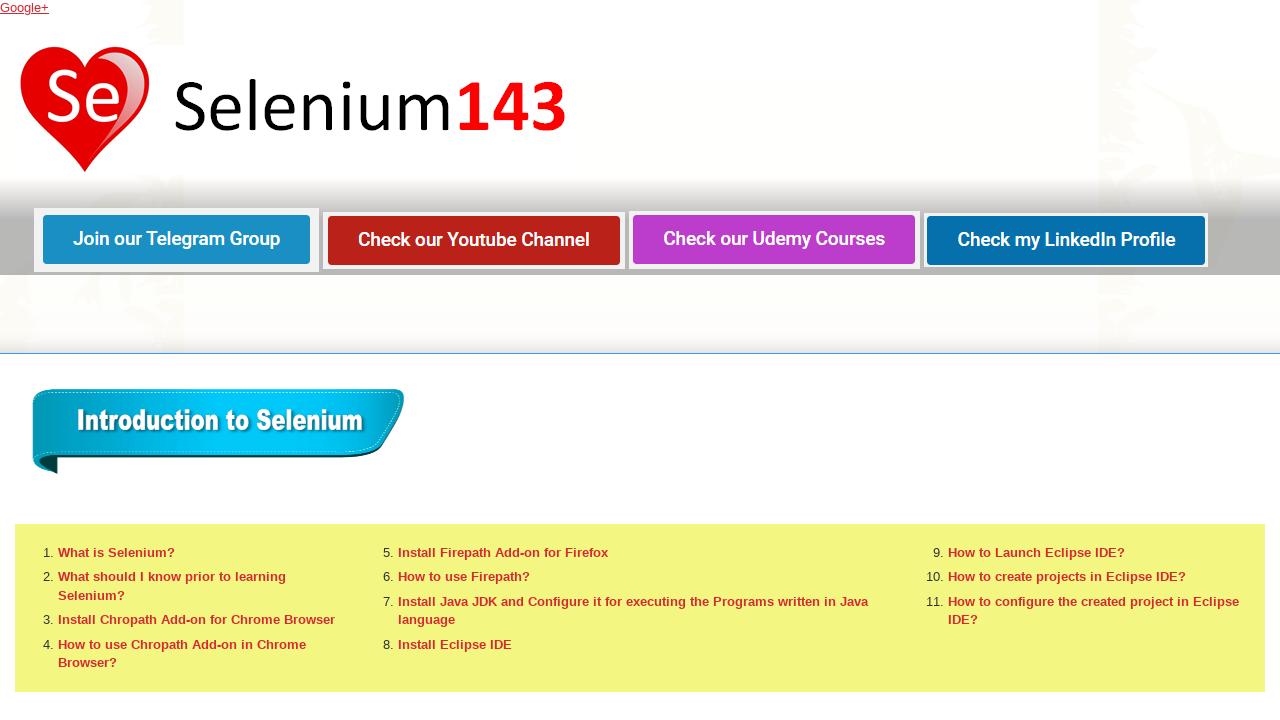

Second page (selenium143.blogspot.com) fully loaded
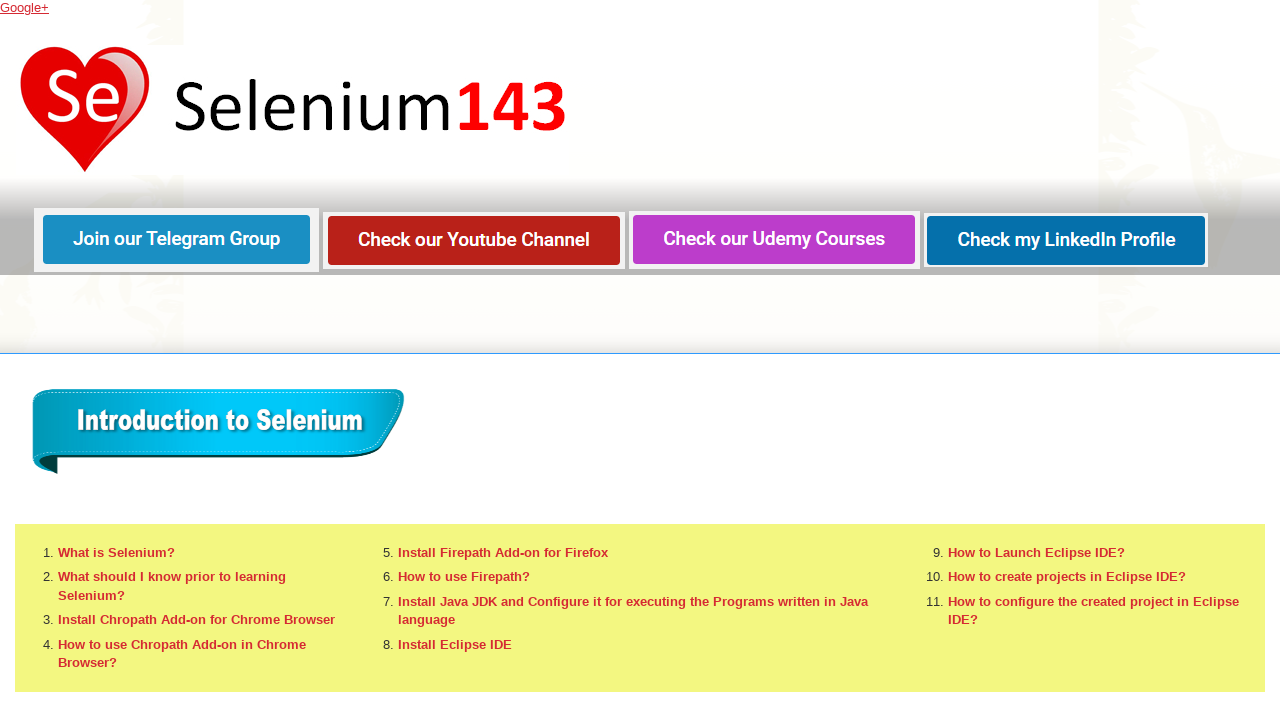

Opened new window
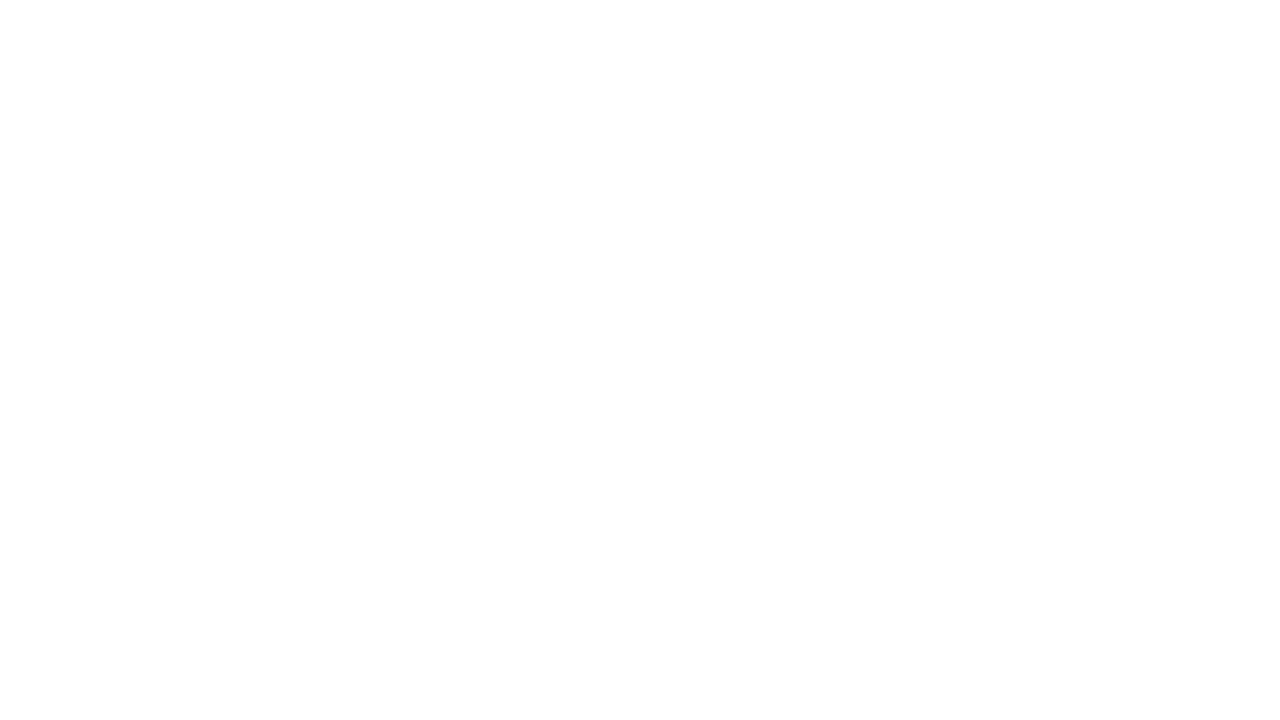

Navigated to third URL (selenium-by-arun.blogspot.com)
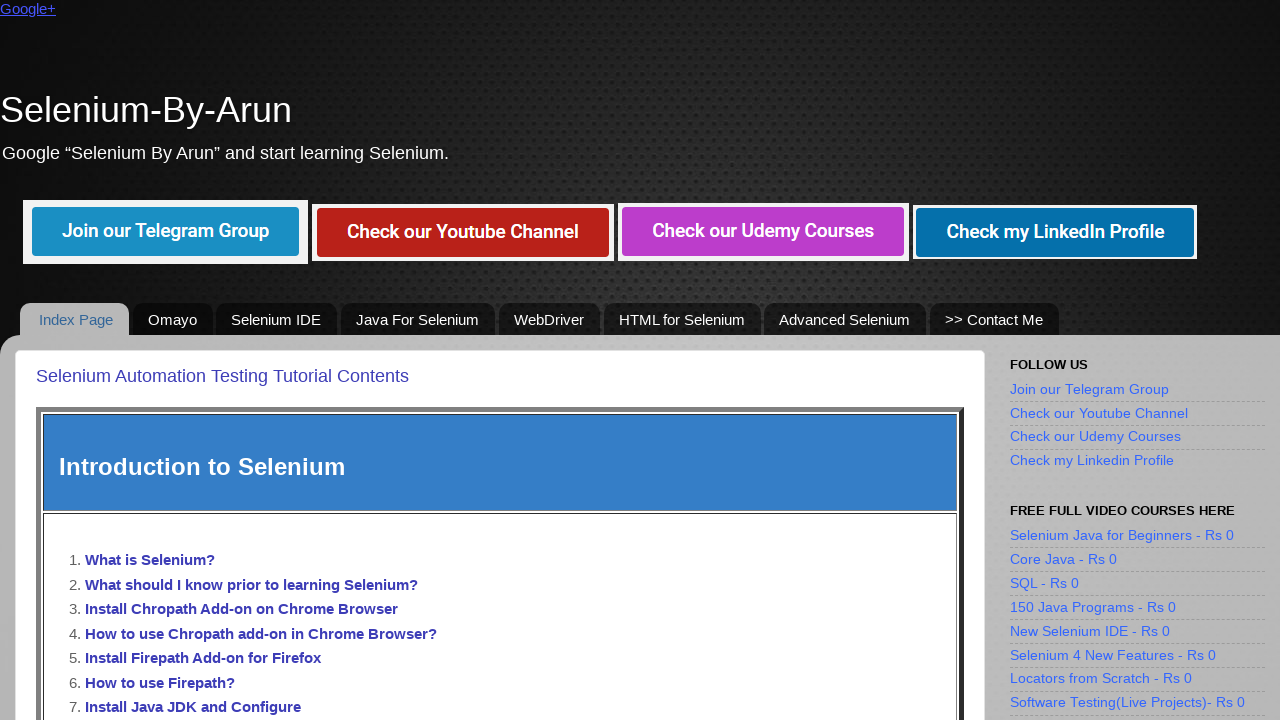

Third page (selenium-by-arun.blogspot.com) fully loaded
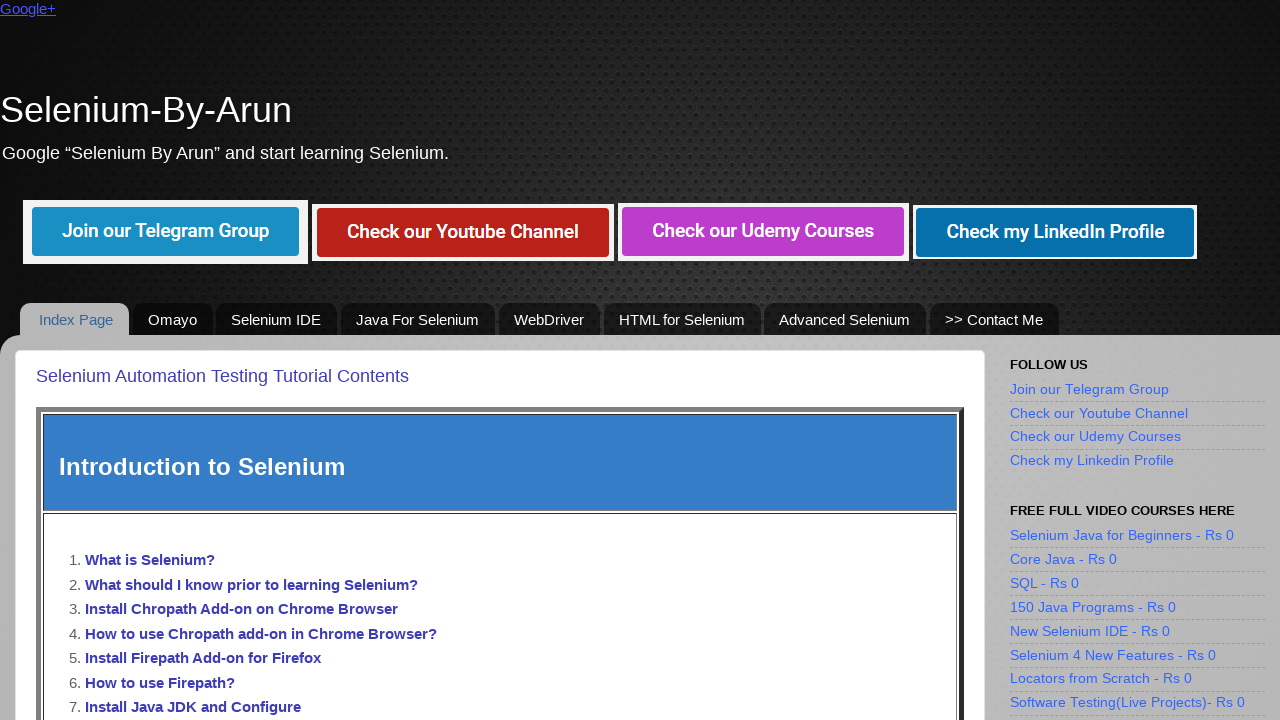

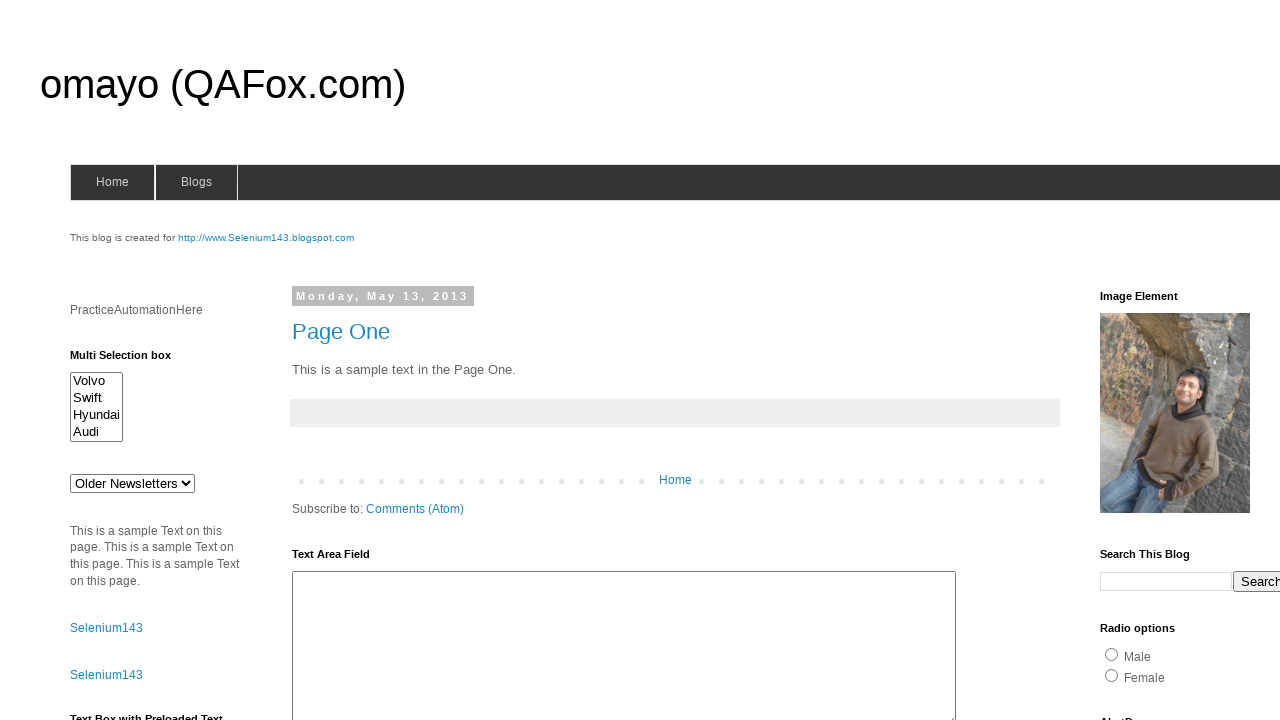